Navigates to a demo table page and interacts with table elements to verify employee data display and structure

Starting URL: http://automationbykrishna.com/

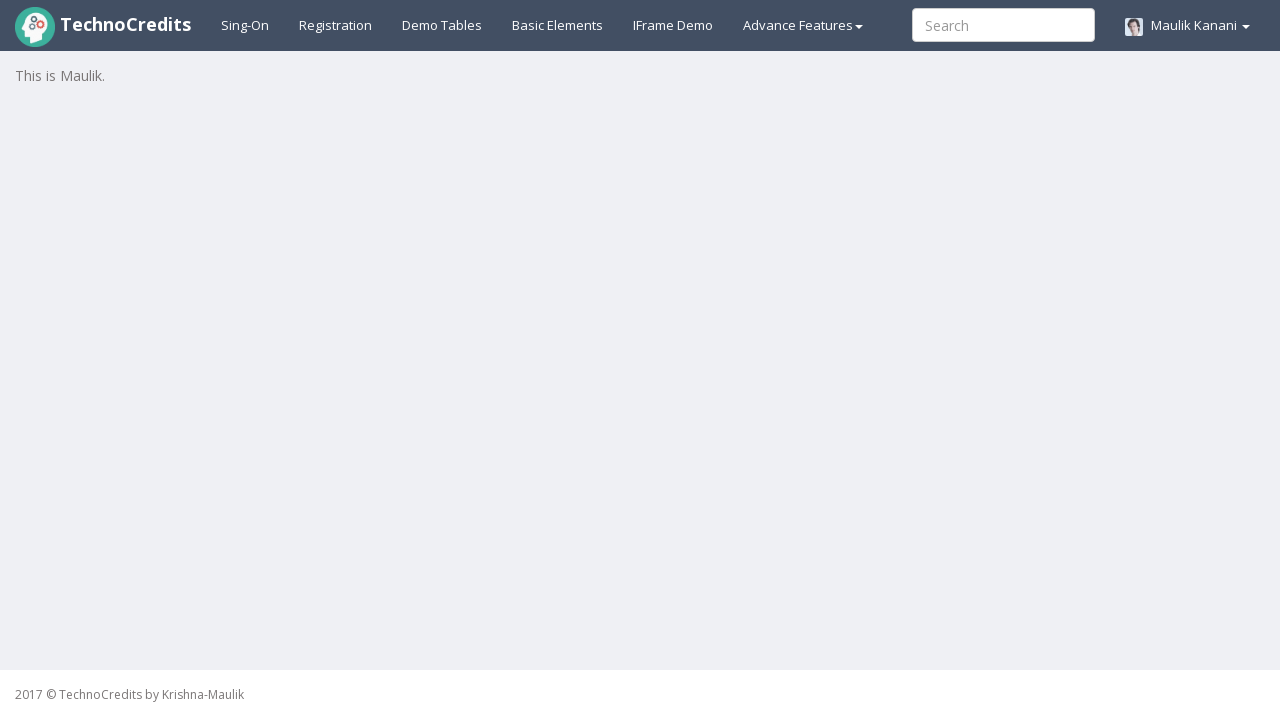

Clicked on Demo Tables link at (442, 25) on a#demotable
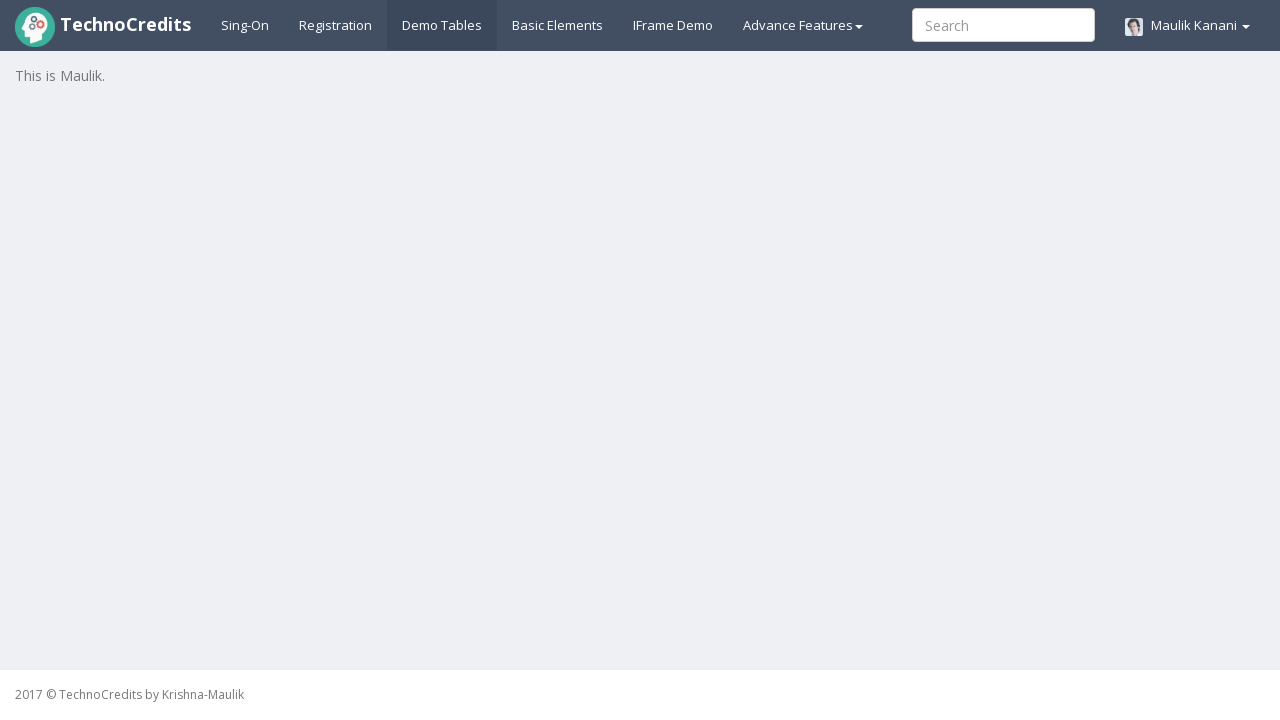

Table #table1 became visible
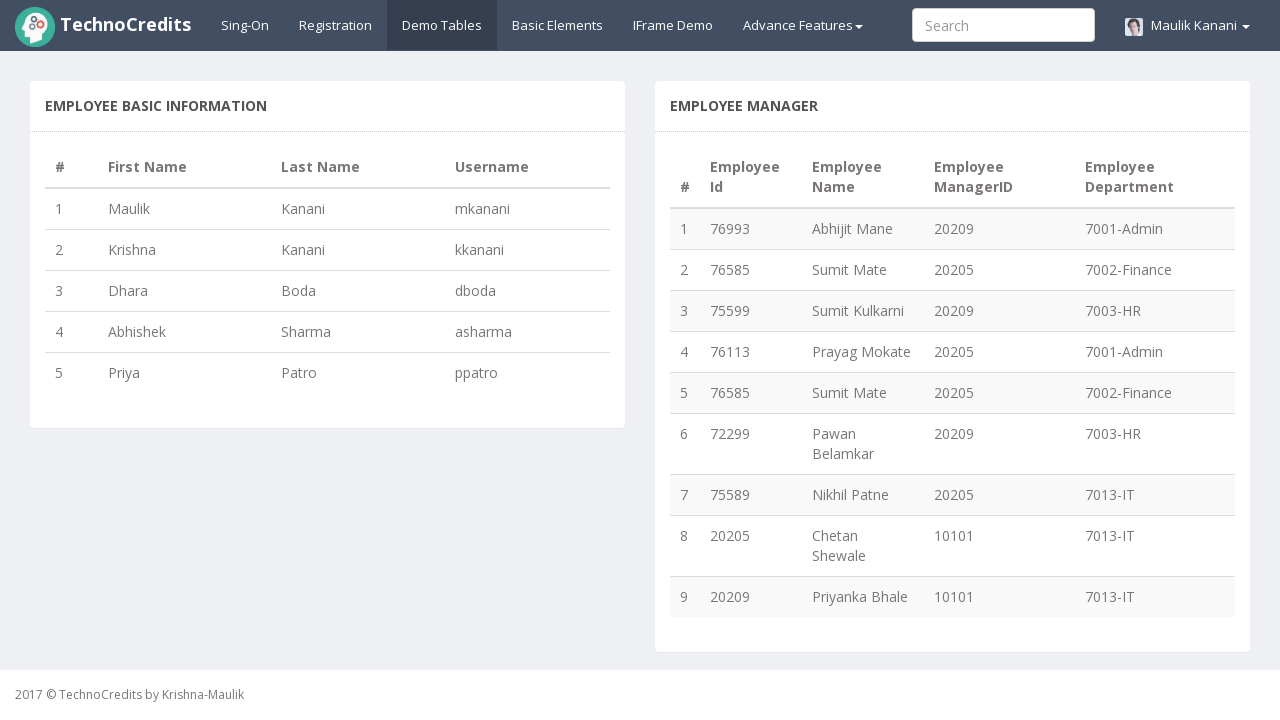

Clicked on the table element at (328, 270) on table#table1
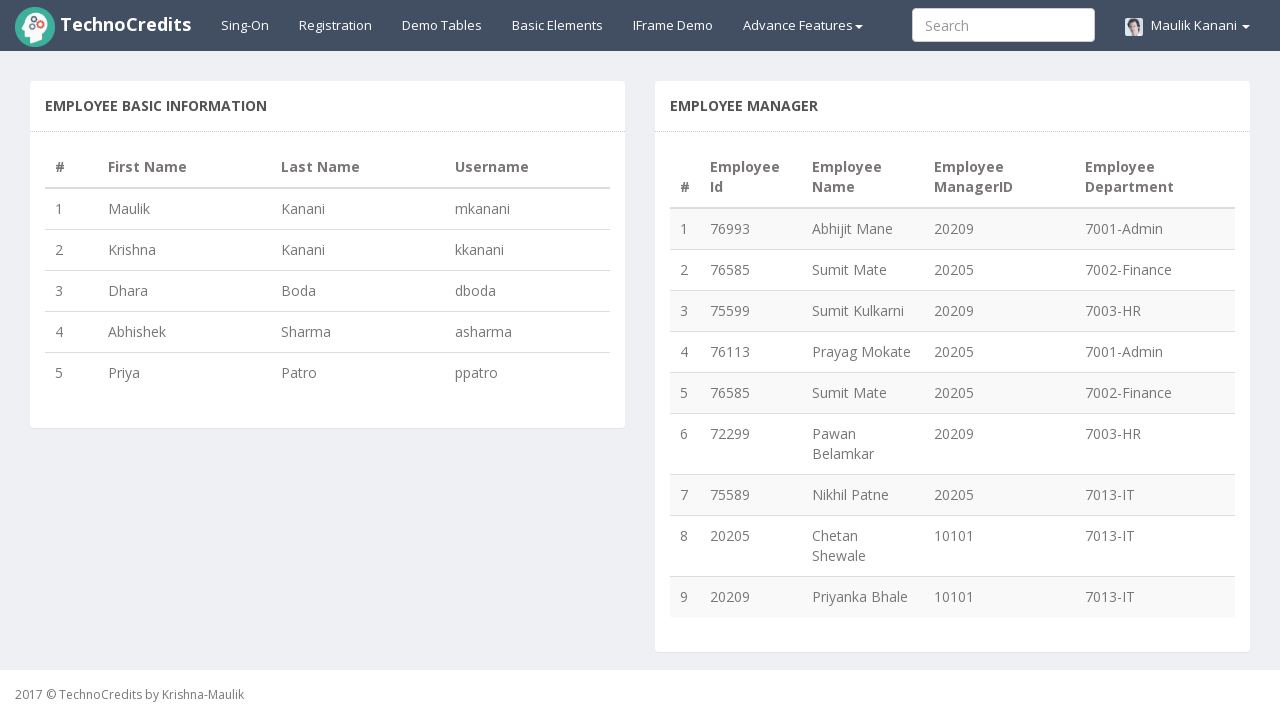

Table rows loaded in tbody
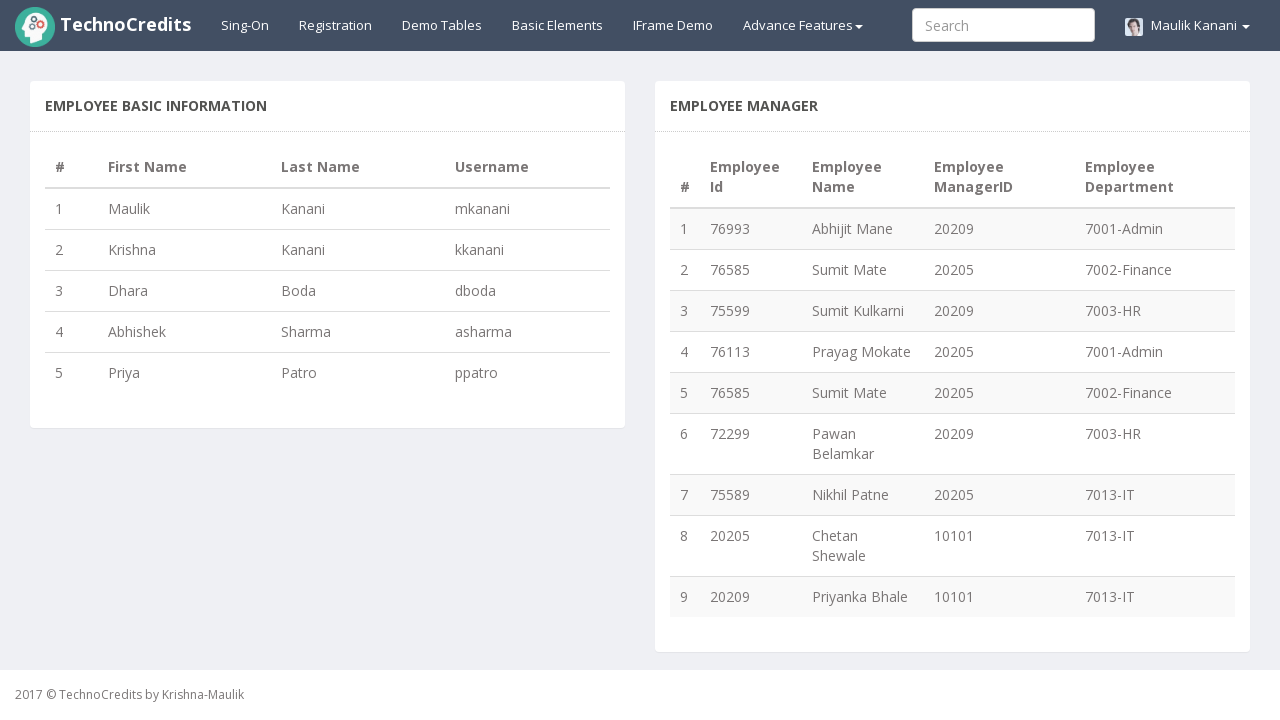

Table headers verified in thead
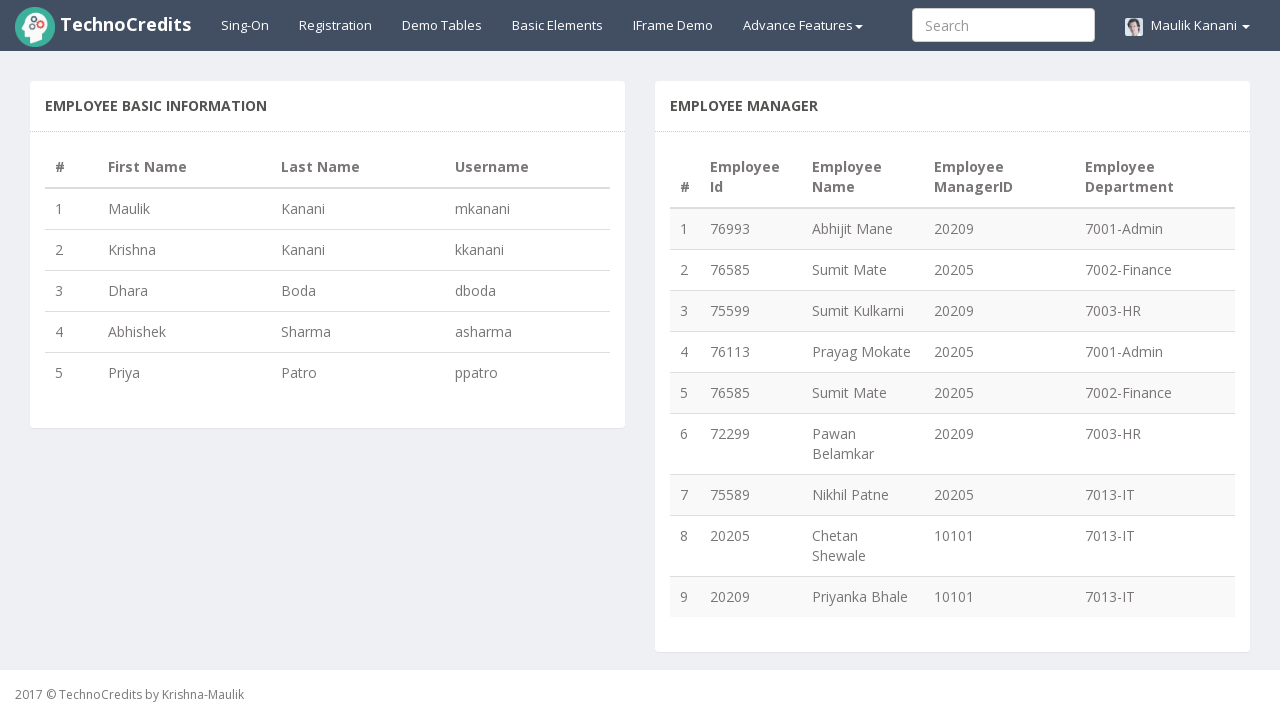

Verified Dhara's employee data row (row 3) is present
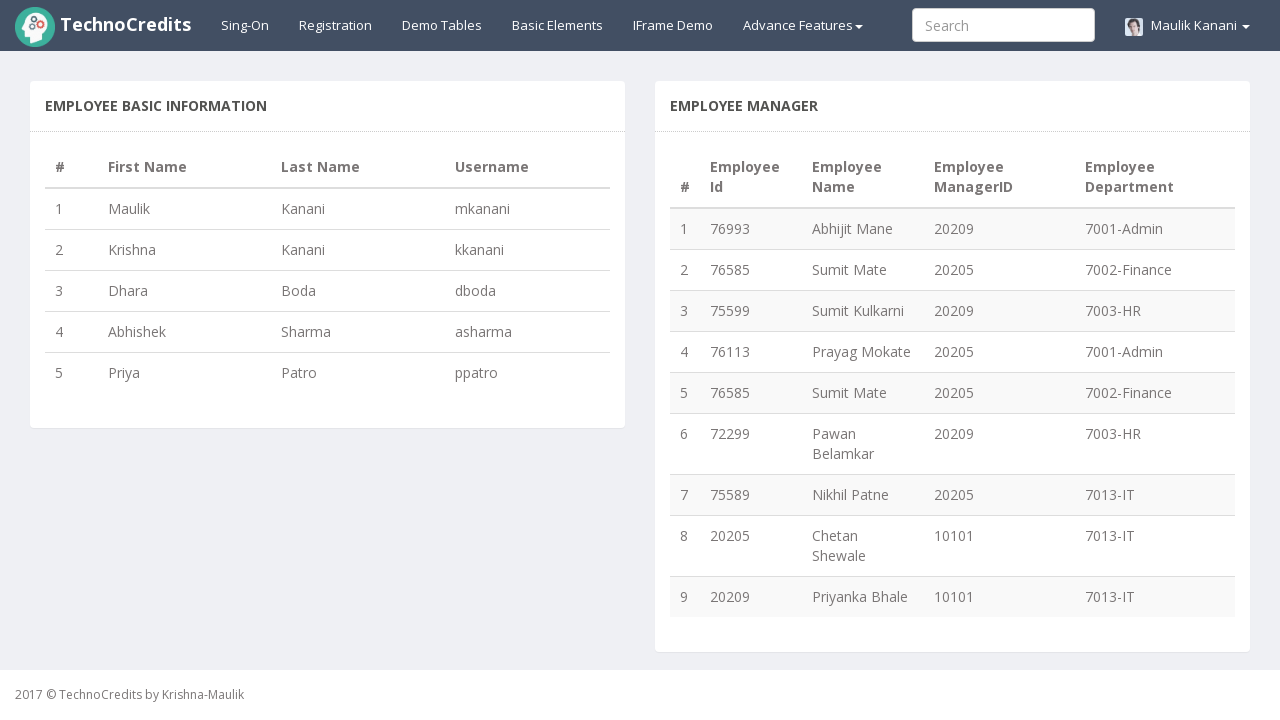

Verified ppatro's employee data row (row 5) is present
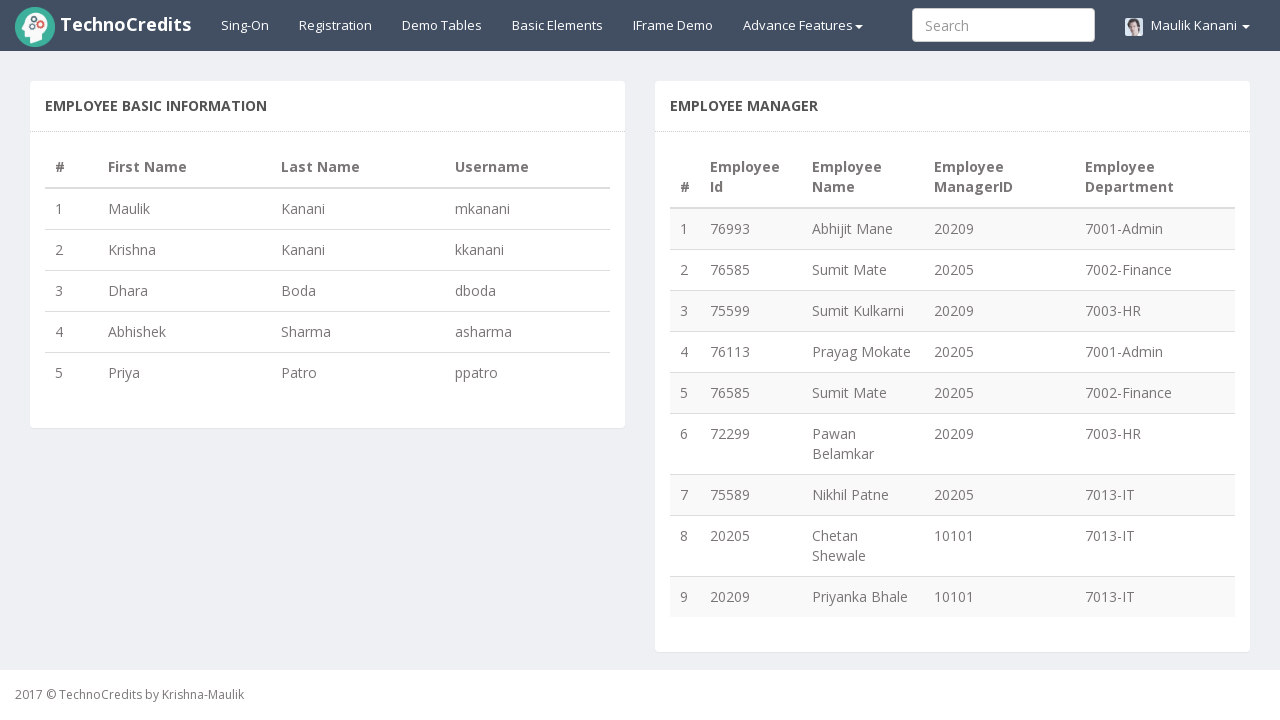

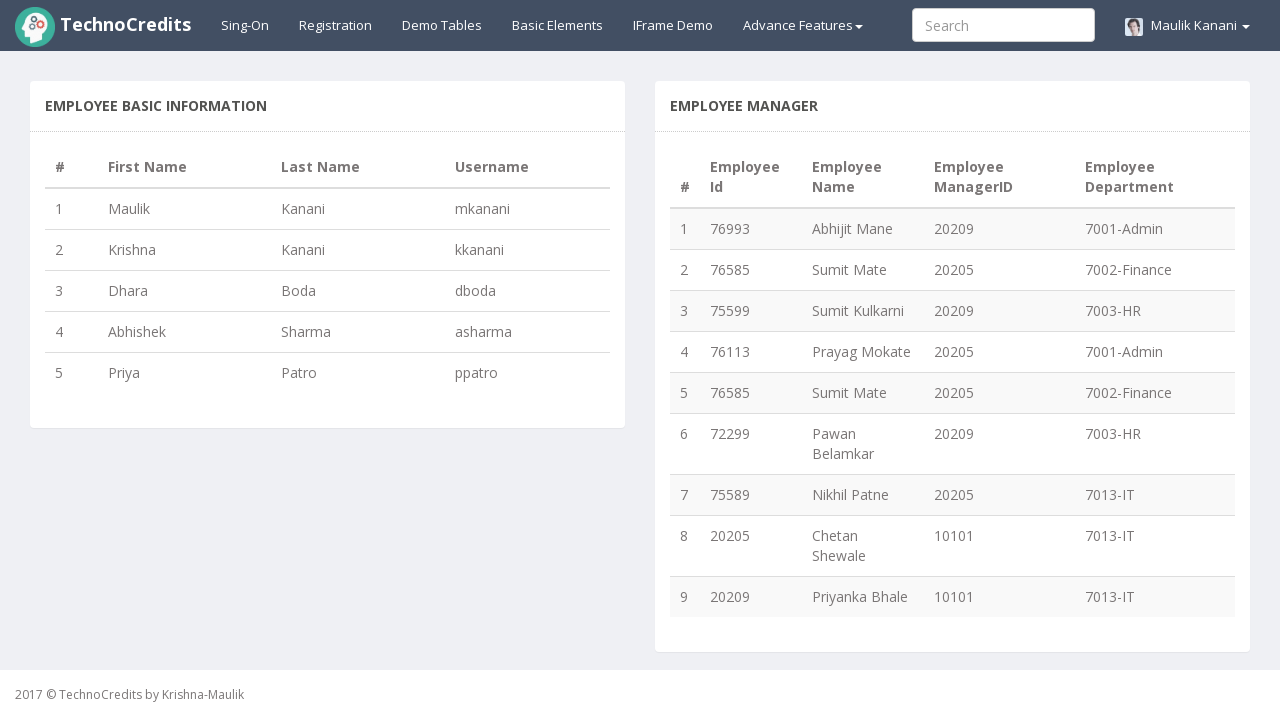